Tests dropdown selection using Playwright's built-in select_option method to choose an item by its visible text.

Starting URL: https://the-internet.herokuapp.com/dropdown

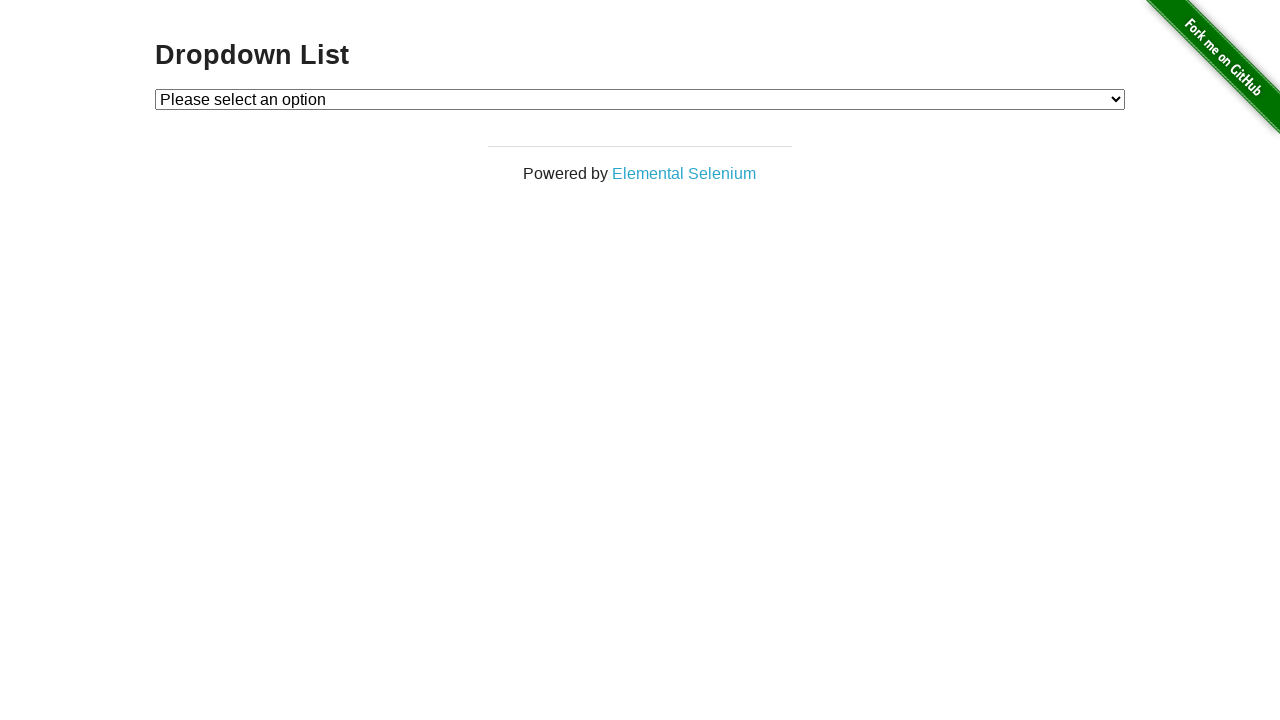

Navigated to dropdown example page
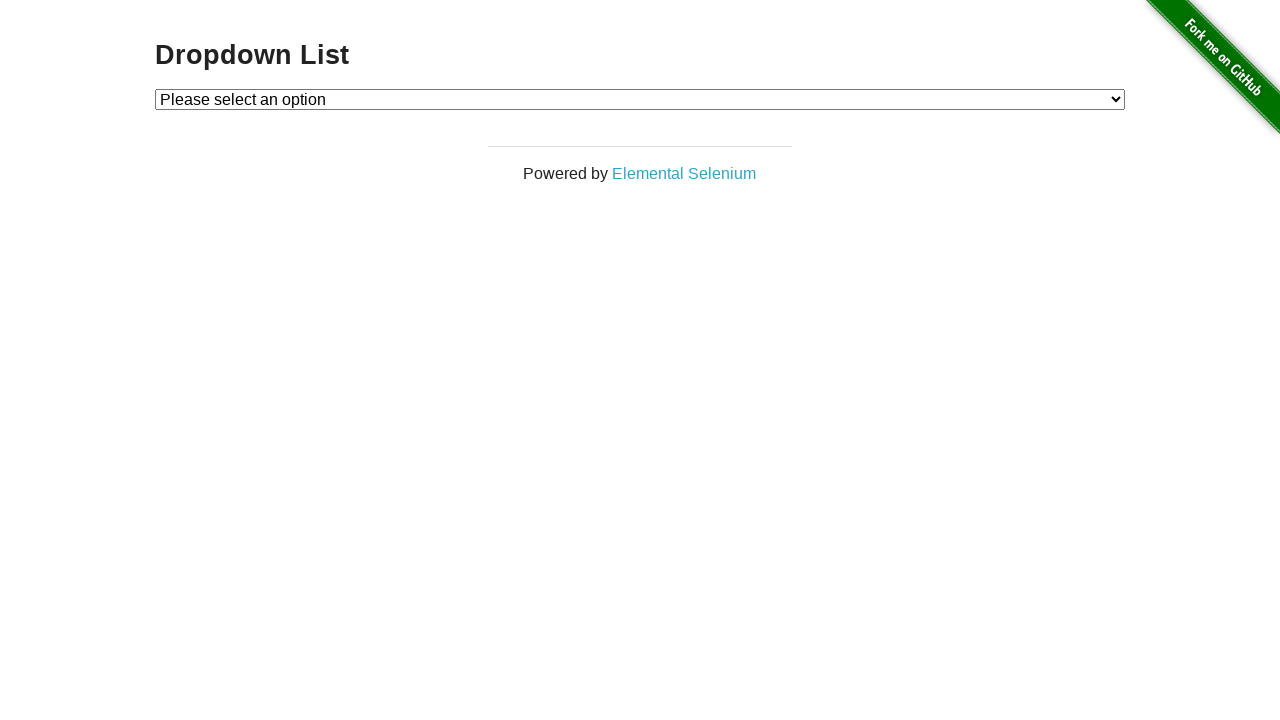

Selected 'Option 2' from dropdown using visible text on #dropdown
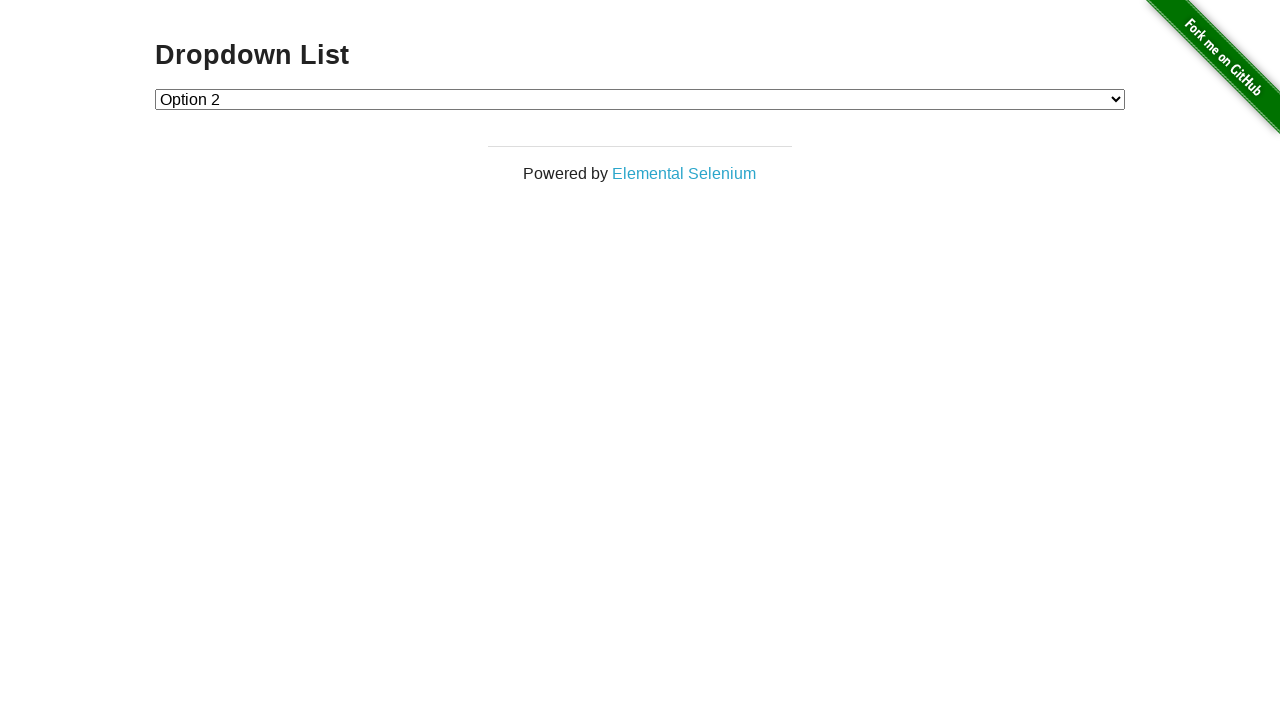

Retrieved selected dropdown value
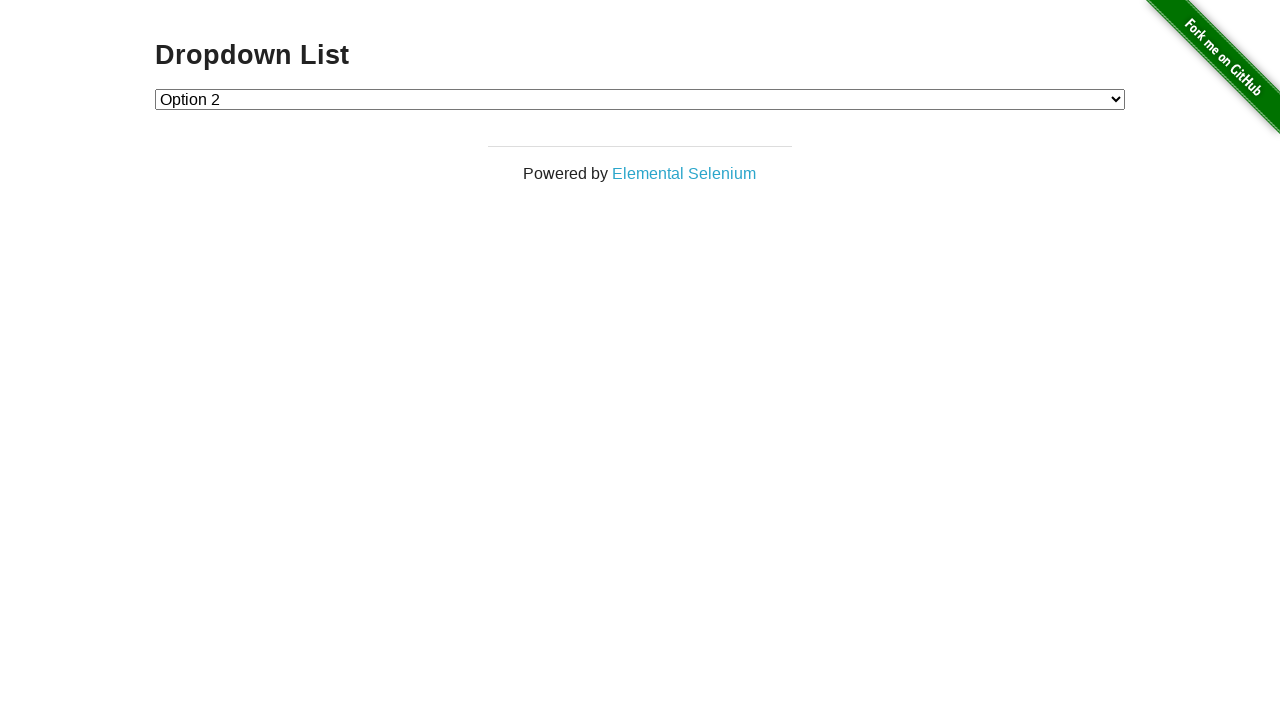

Verified that 'Option 2' (value '2') was correctly selected
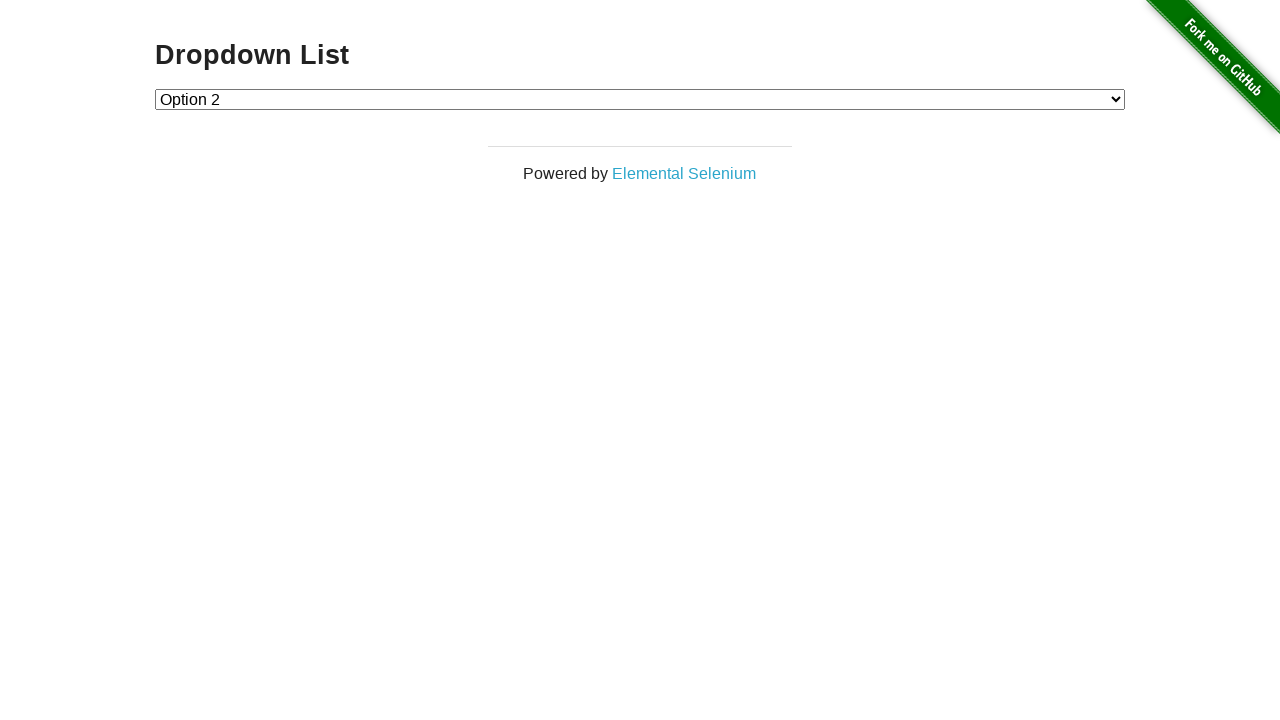

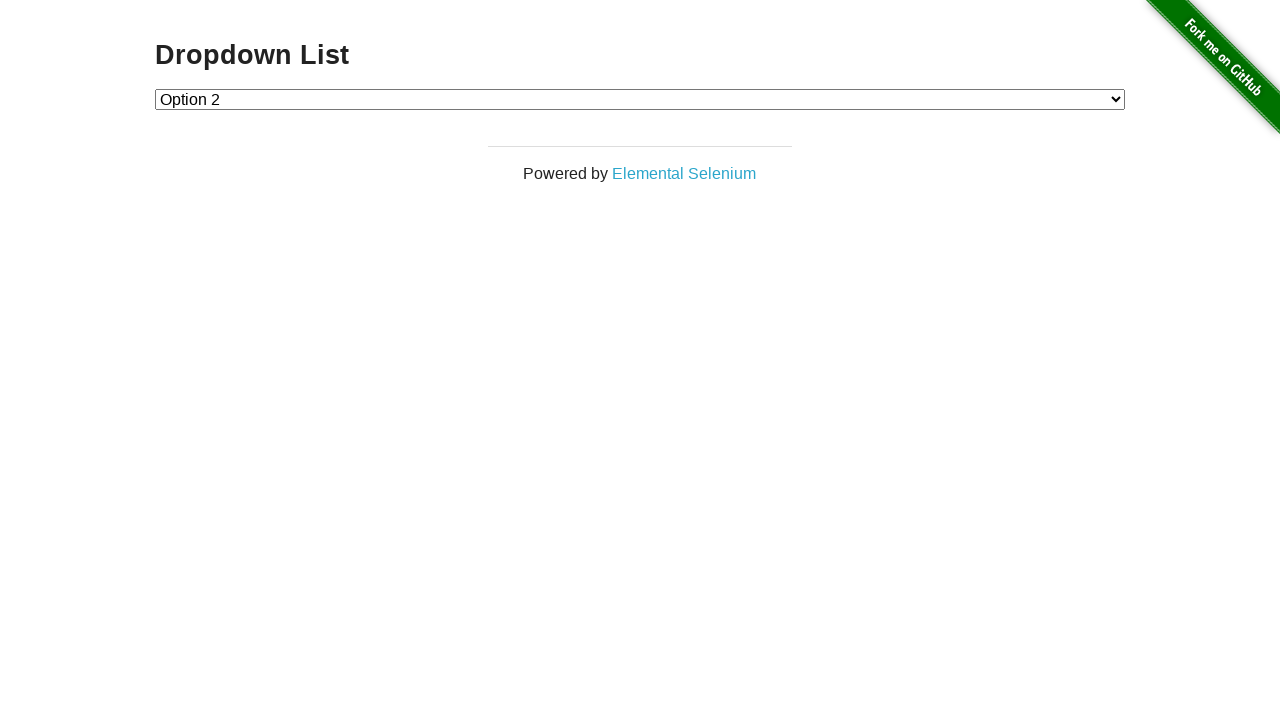